Navigates to West Coast University website and waits for the page to fully load

Starting URL: https://westcoastuniversity.edu/

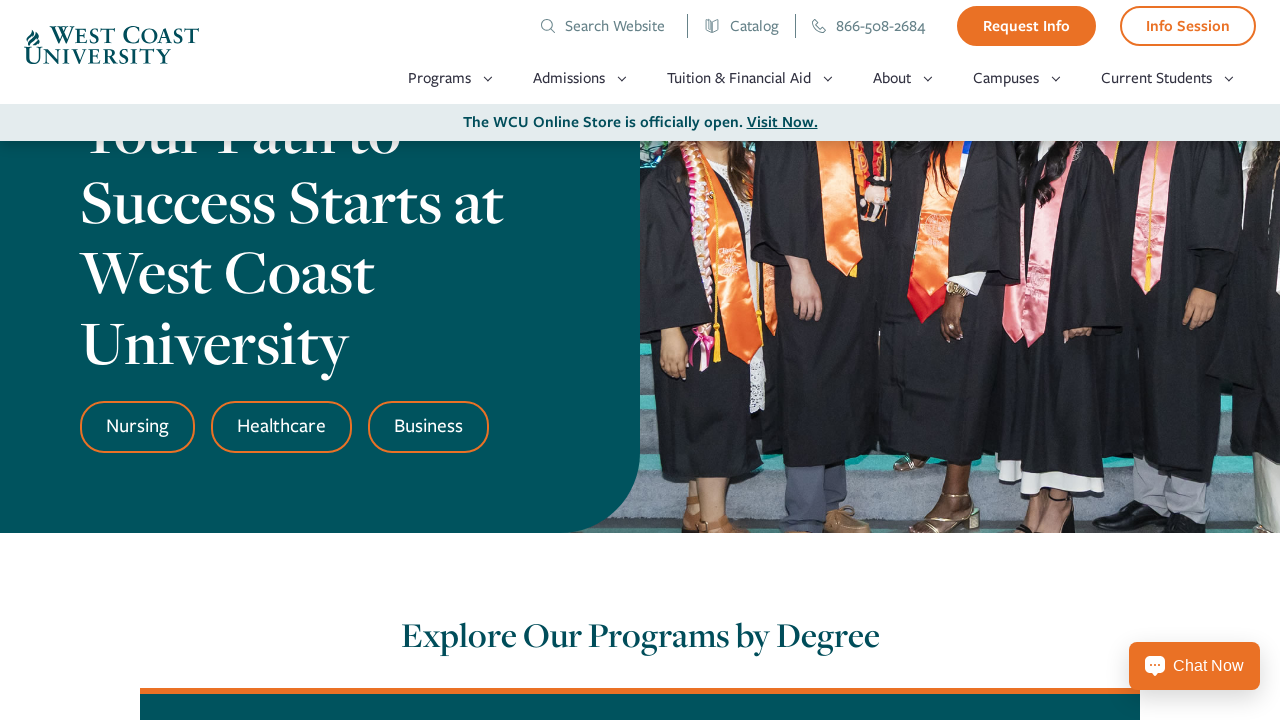

Navigated to West Coast University website
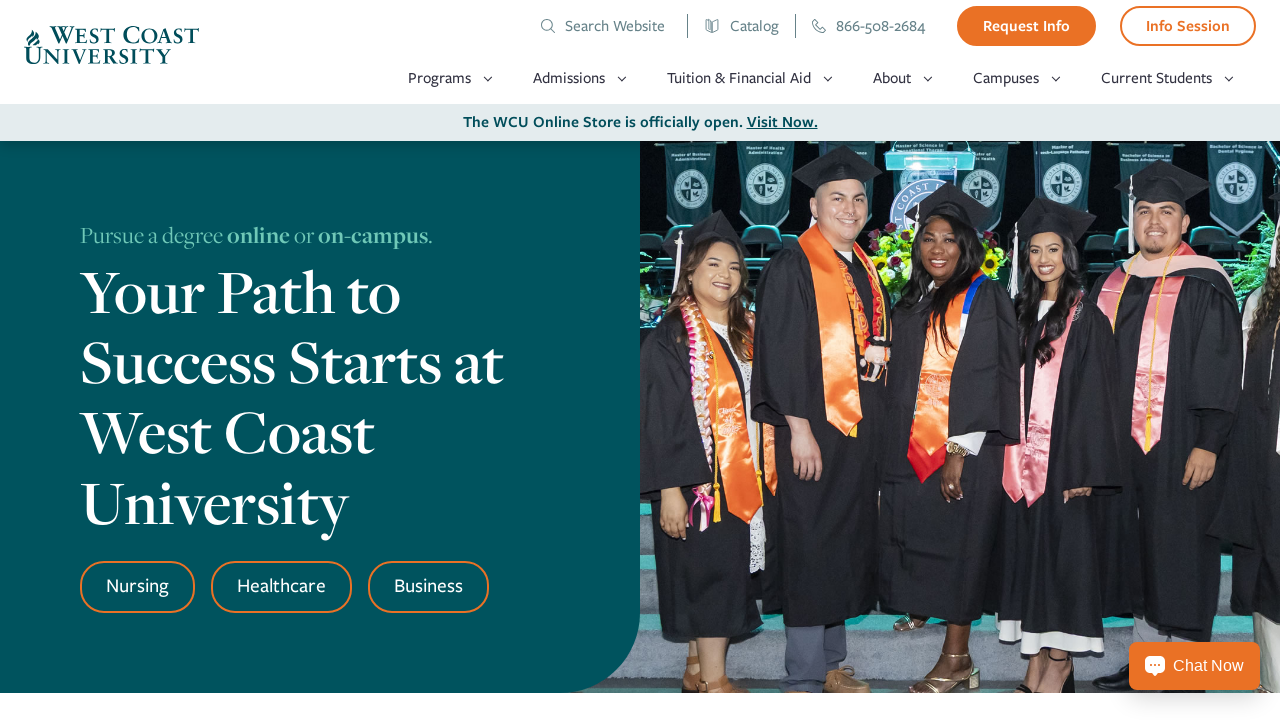

Page fully loaded - network idle state reached
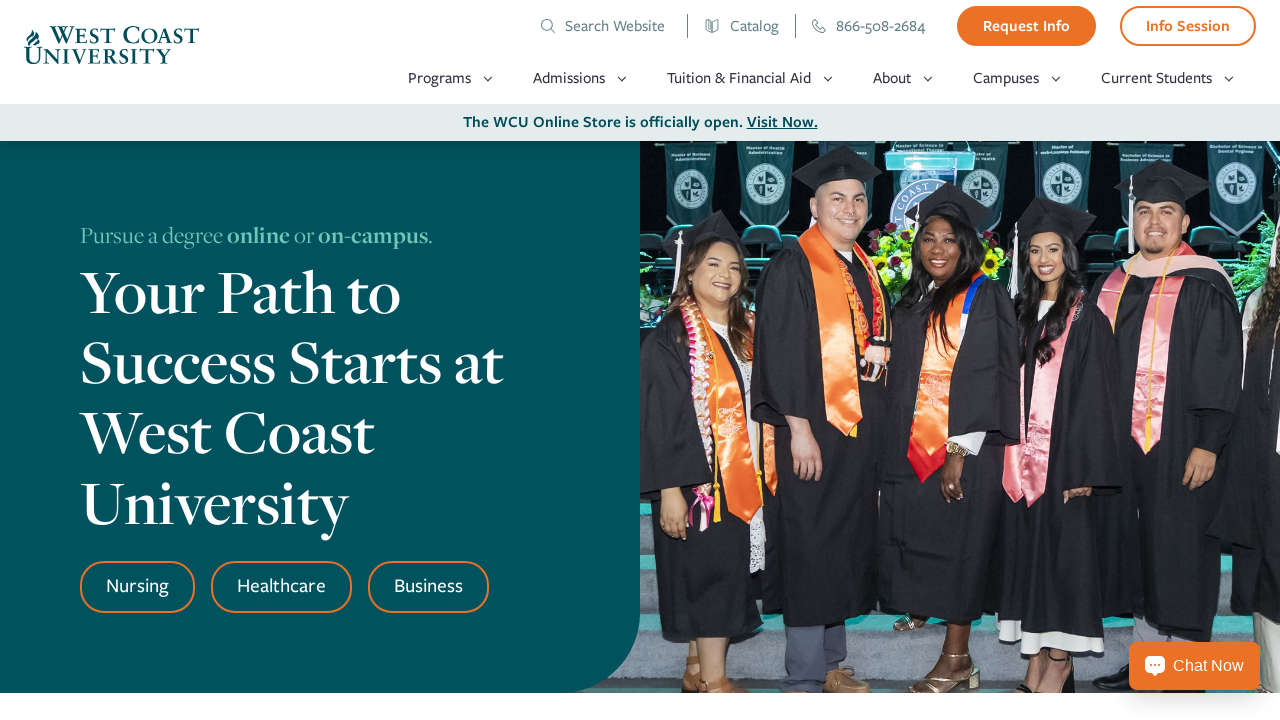

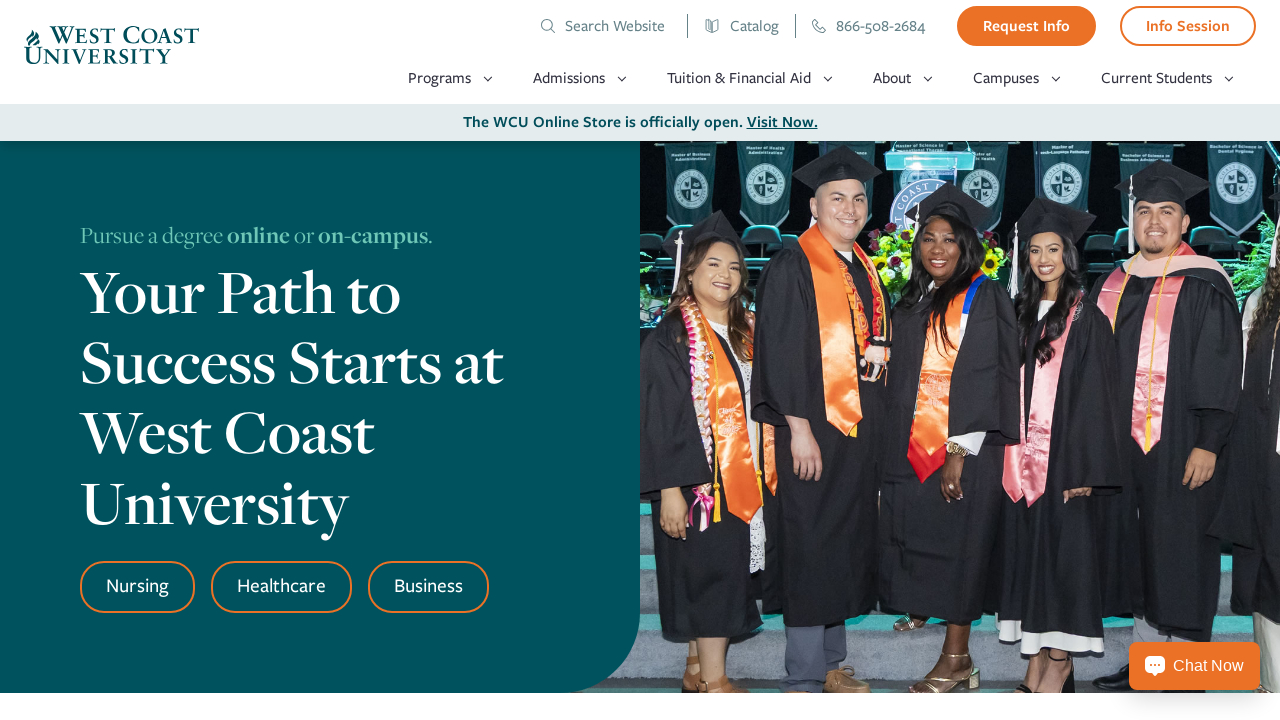